Clicks the Done link, navigates to the done page, and verifies all todos shown have checked checkboxes

Starting URL: https://yrgo-amazing-todo-app.netlify.app/

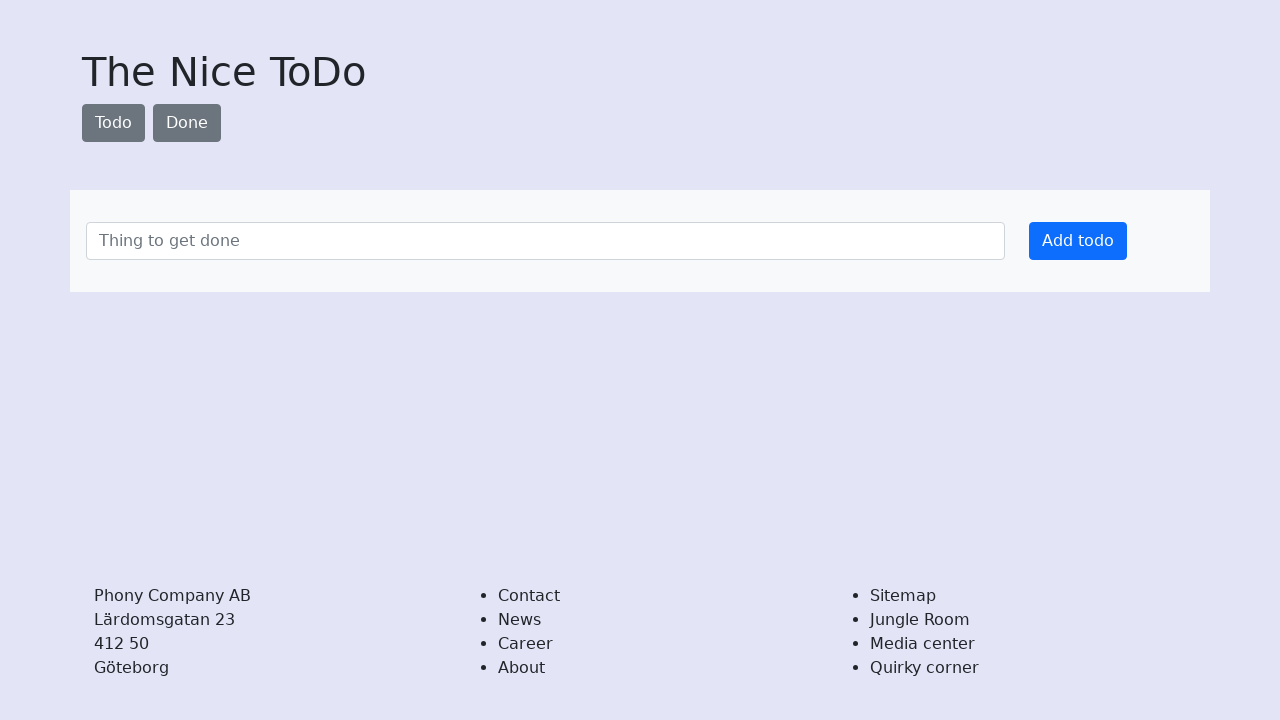

Clicked the Done link at (187, 123) on text=Done
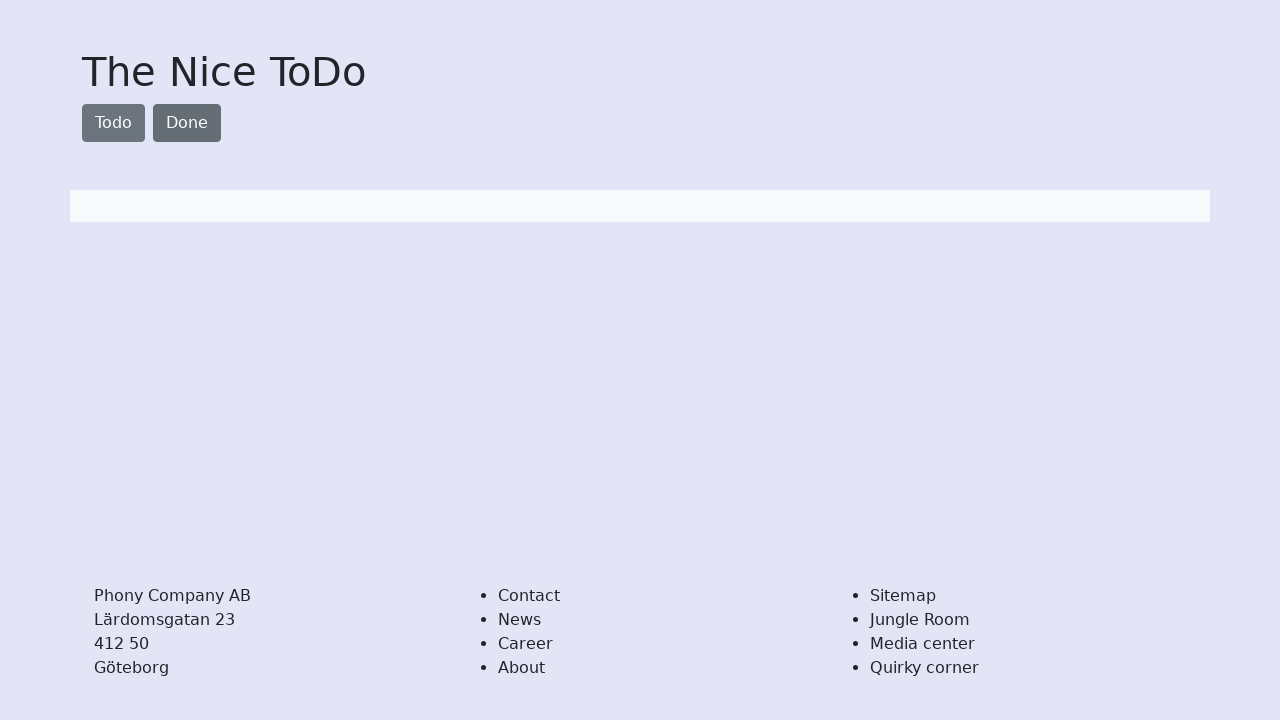

Navigated to the Done page
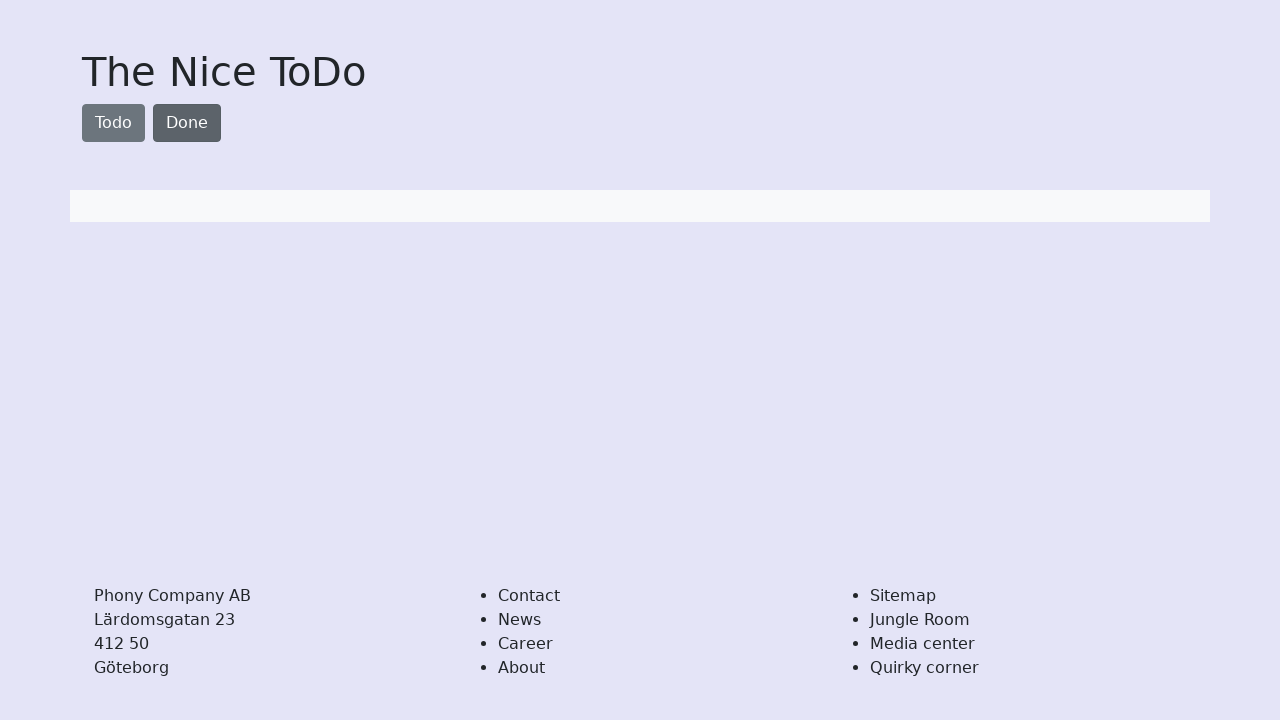

Located all todos in the done list
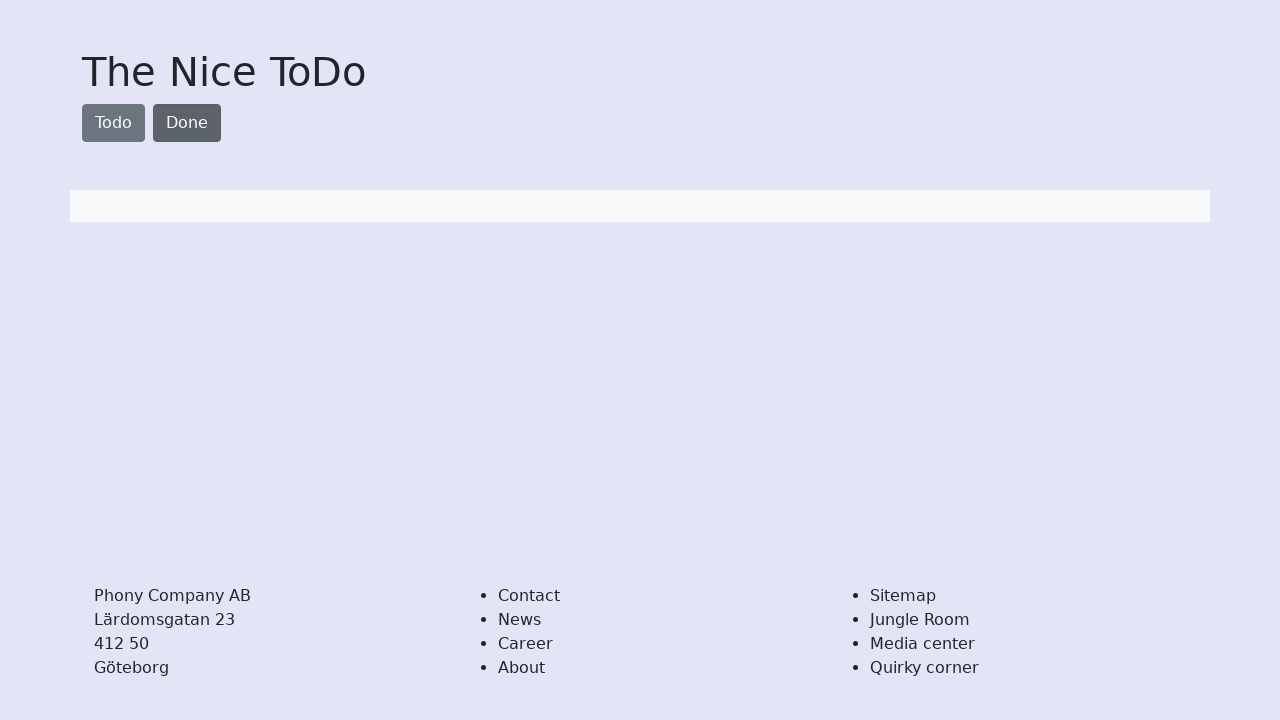

Found 0 todos in the done list
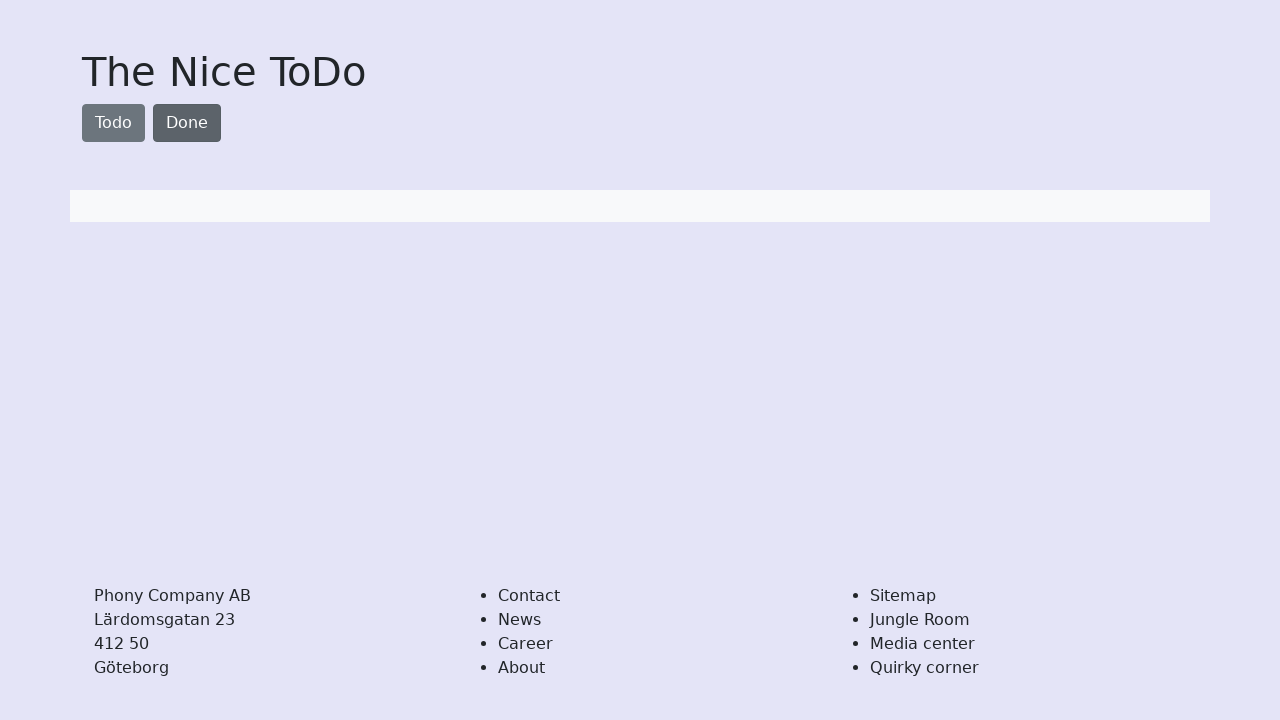

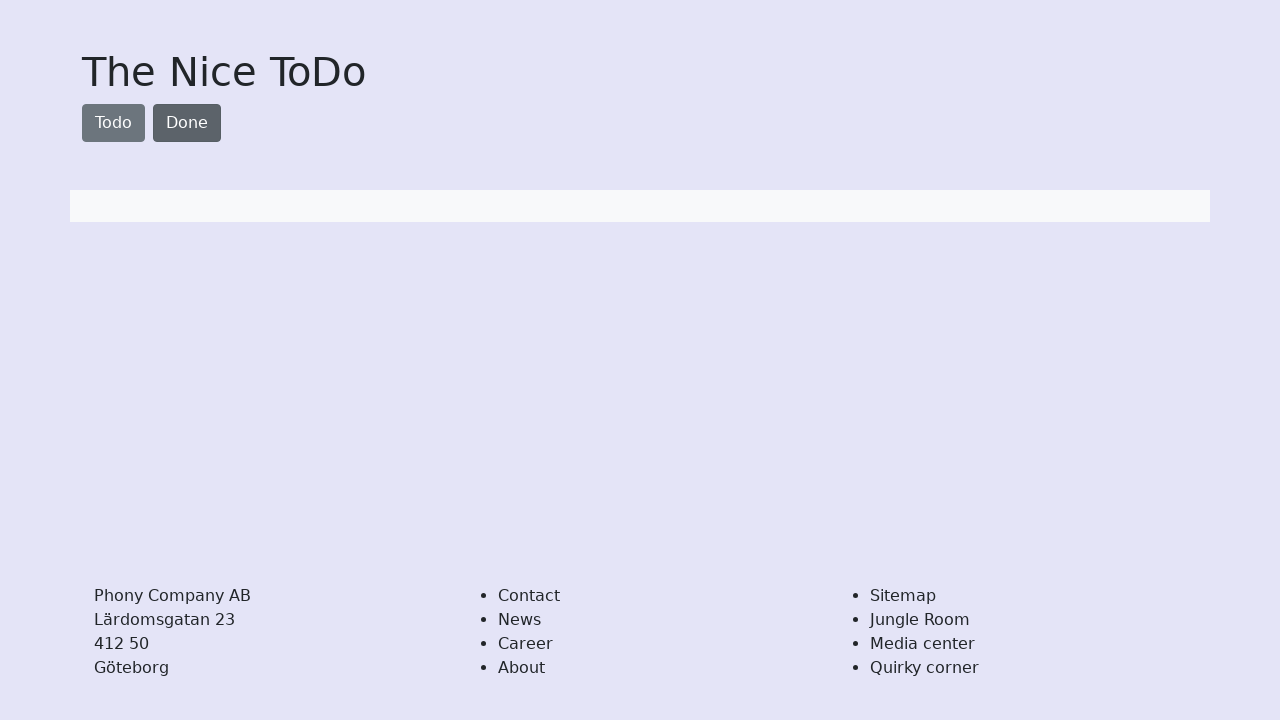